Tests alert handling functionality by triggering different types of alerts, reading their text, and accepting or dismissing them

Starting URL: https://rahulshettyacademy.com/AutomationPractice/

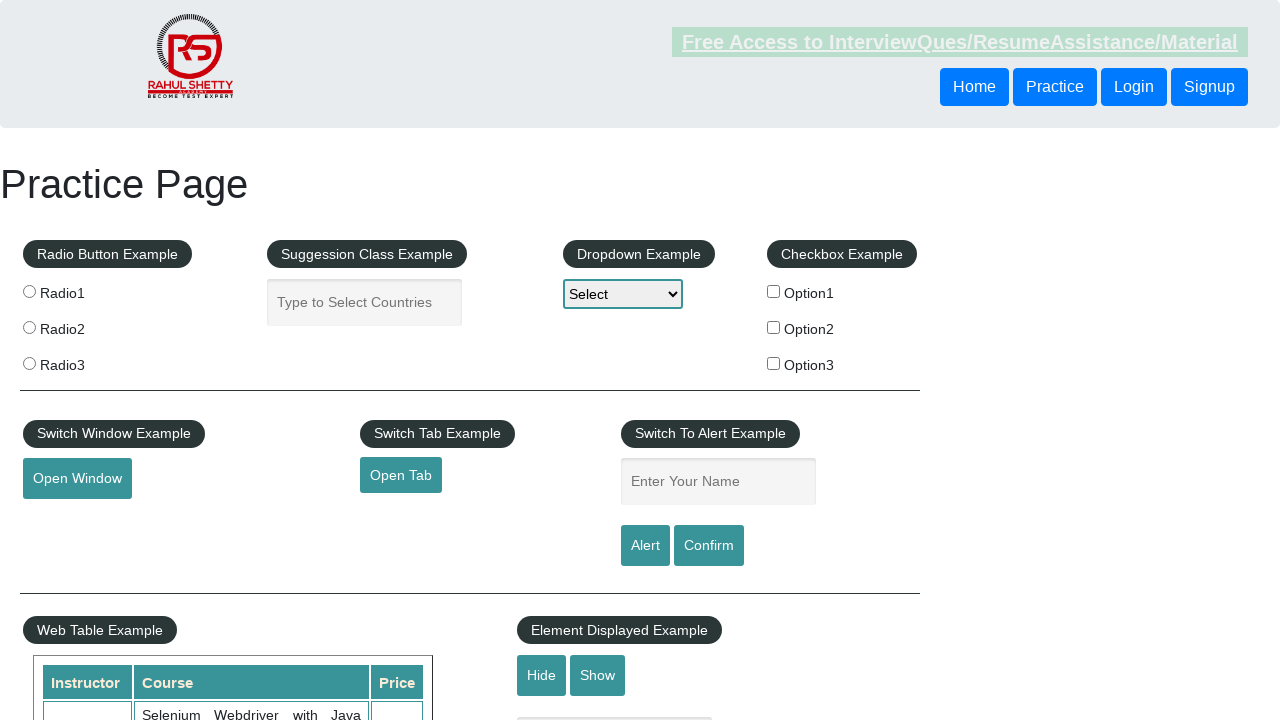

Filled name field with 'Goutham' on #name
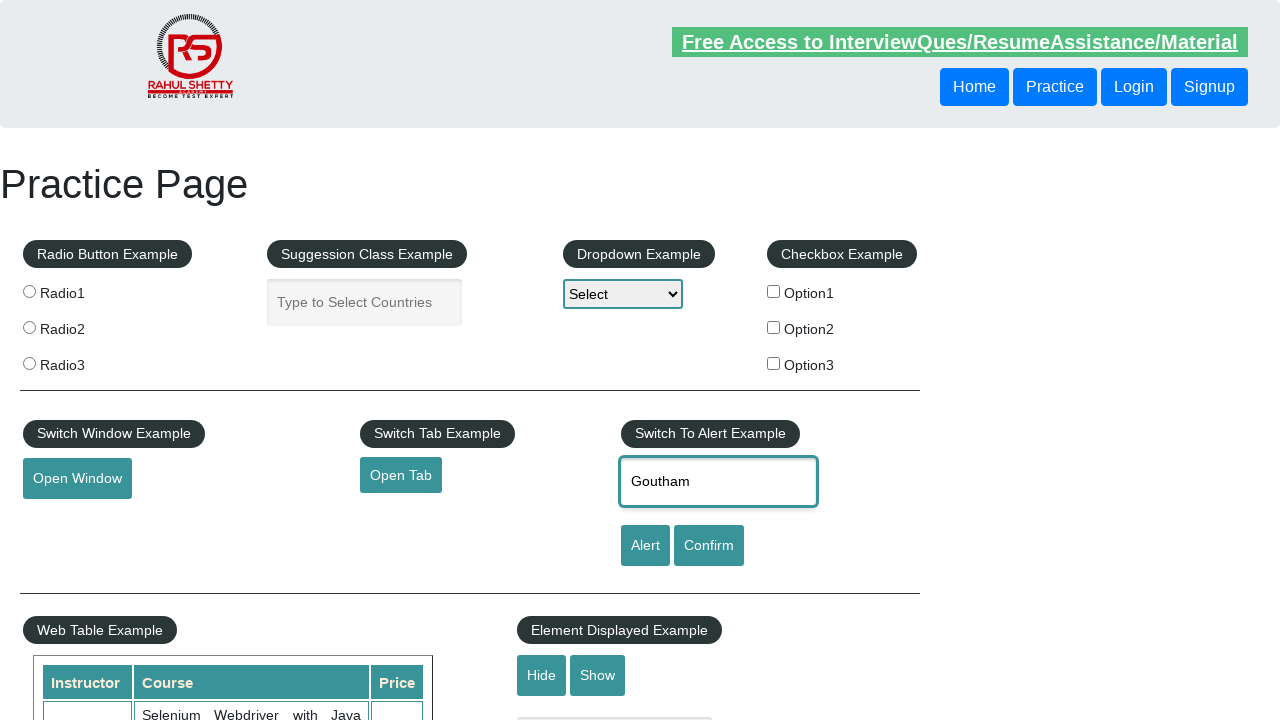

Clicked alert button to trigger alert at (645, 546) on #alertbtn
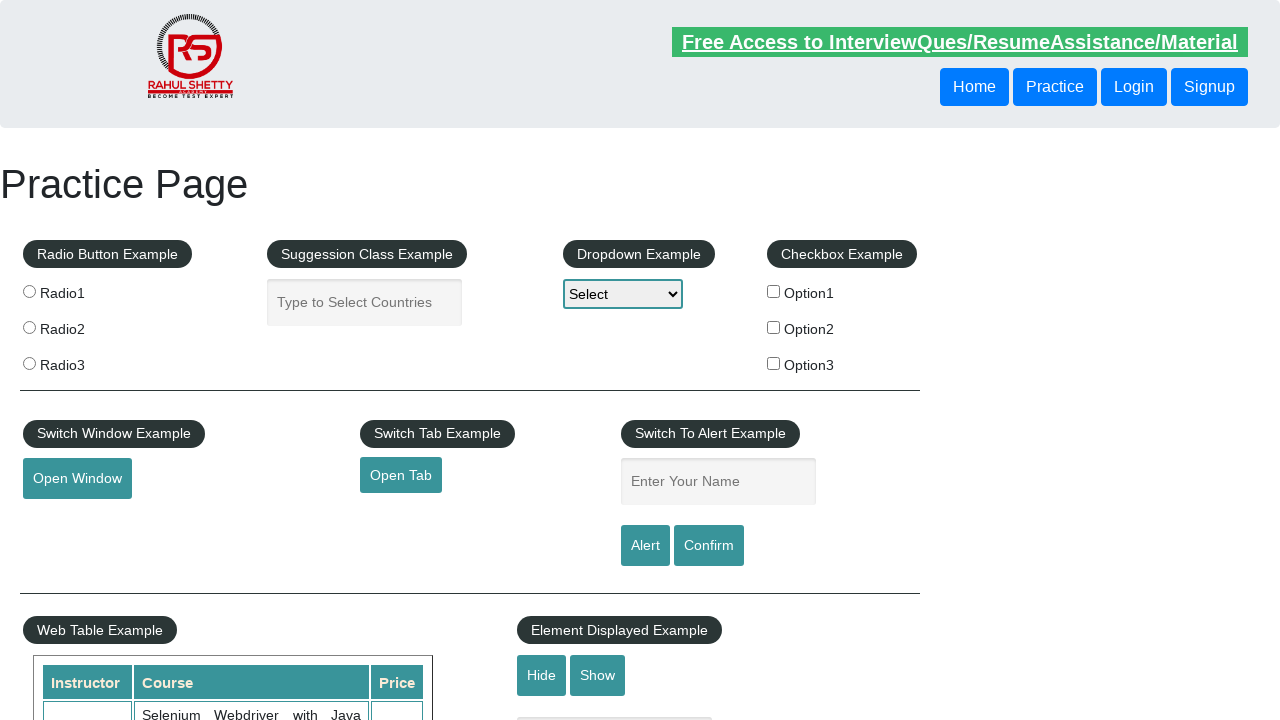

Accepted alert dialog
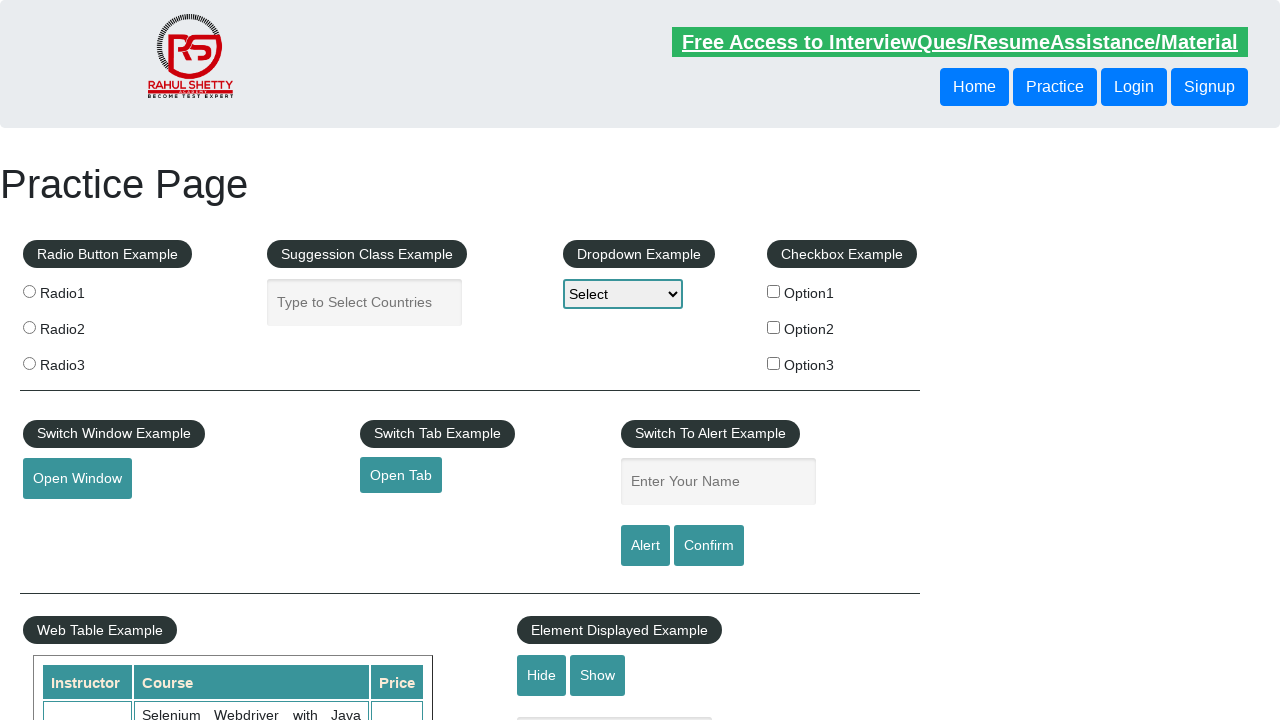

Clicked confirm button to trigger confirmation dialog at (709, 546) on #confirmbtn
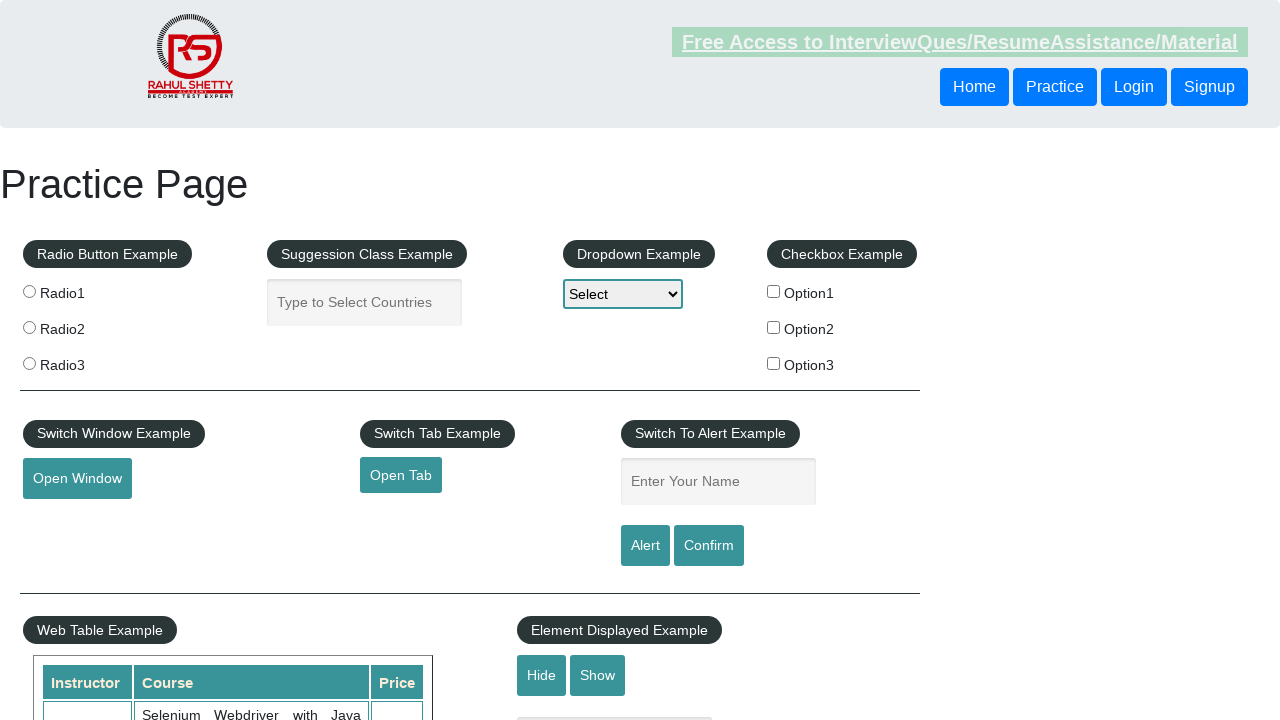

Dismissed confirmation dialog
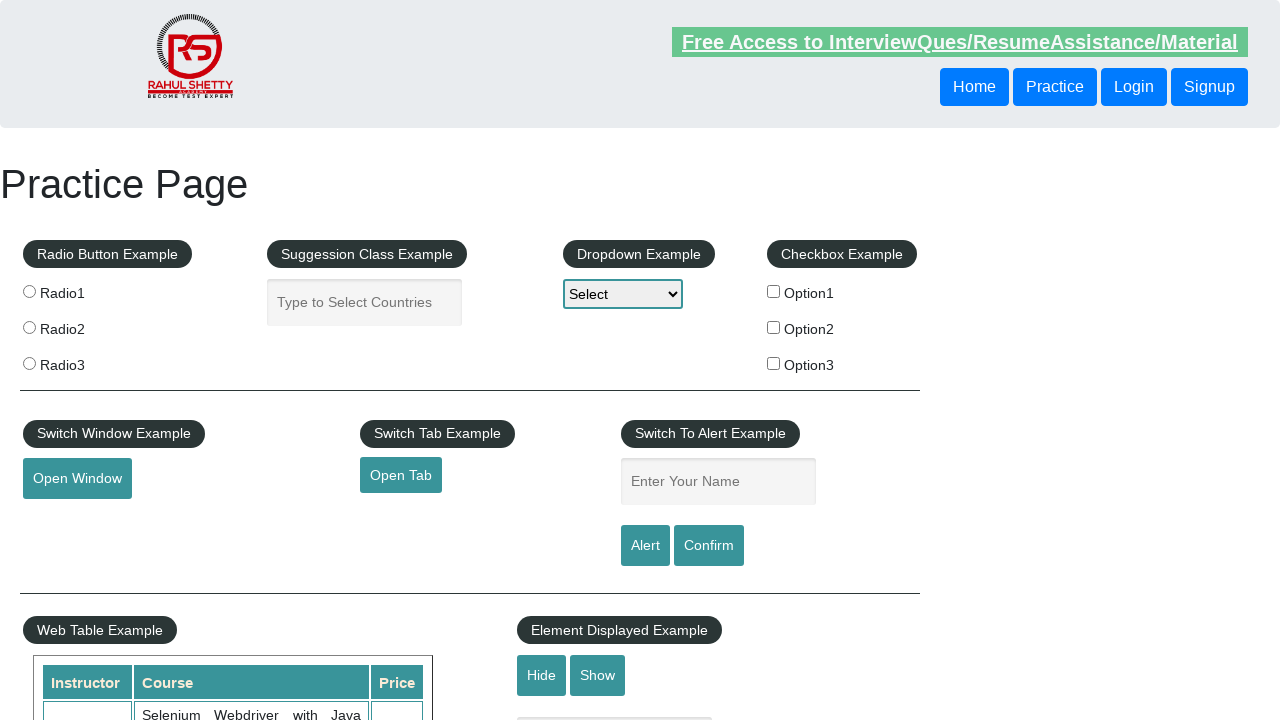

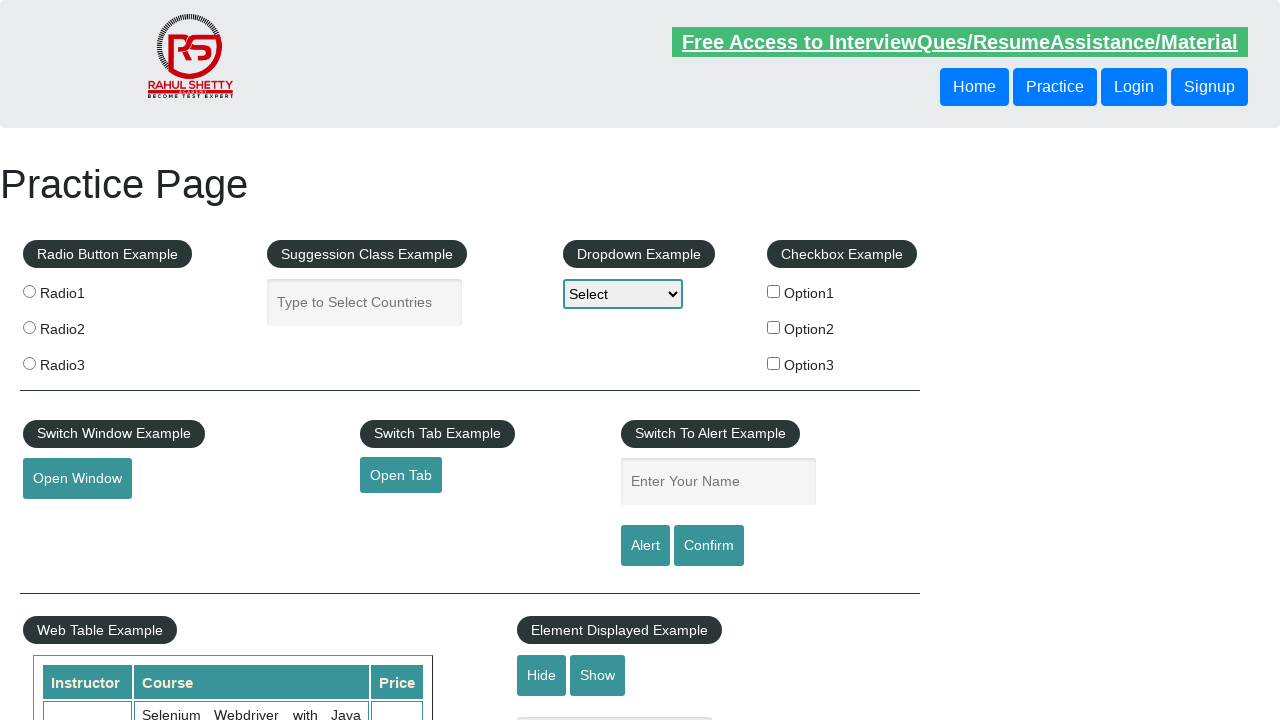